Performs click-and-hold on source element, moves to target element, then releases the mouse button

Starting URL: https://crossbrowsertesting.github.io/drag-and-drop

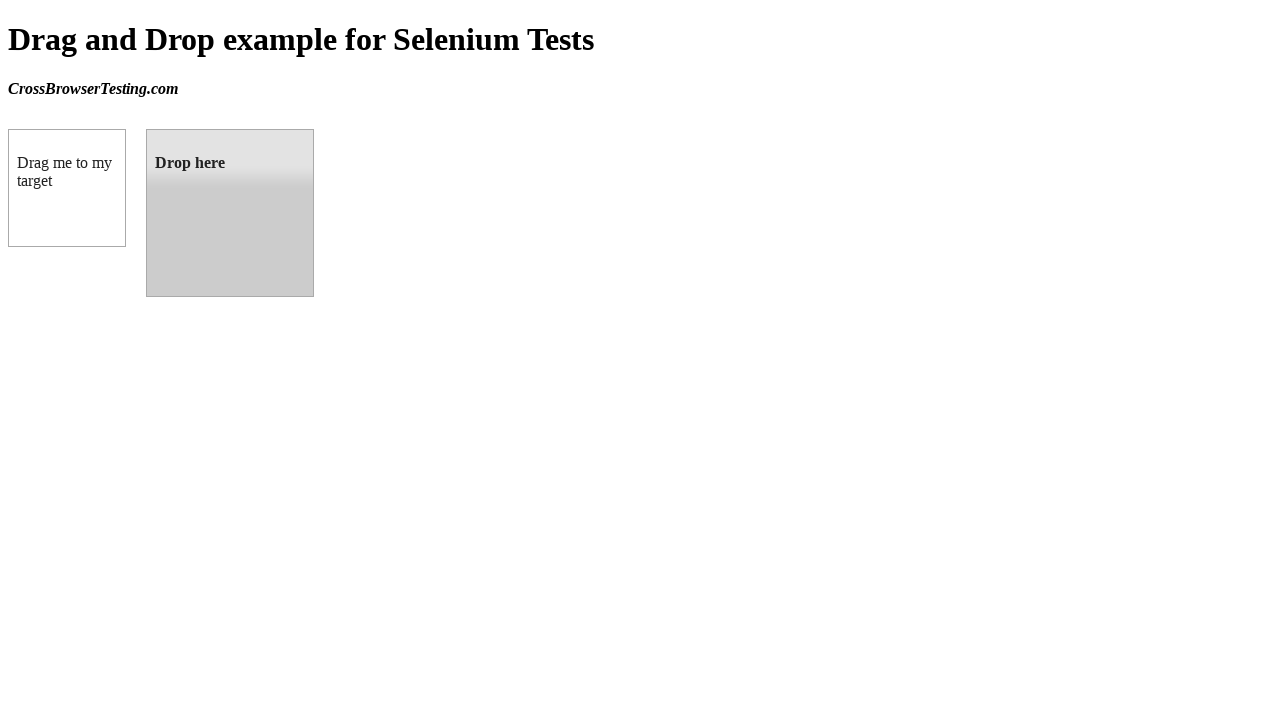

Located source element (box A)
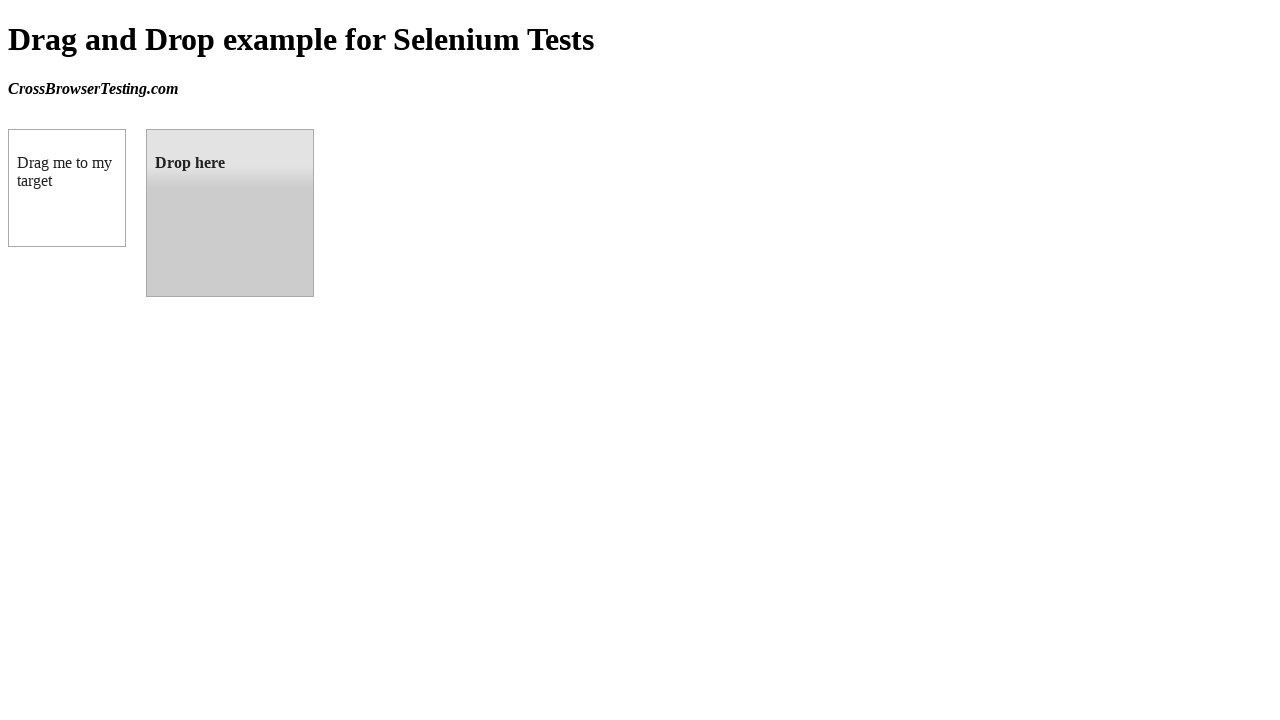

Located target element (box B)
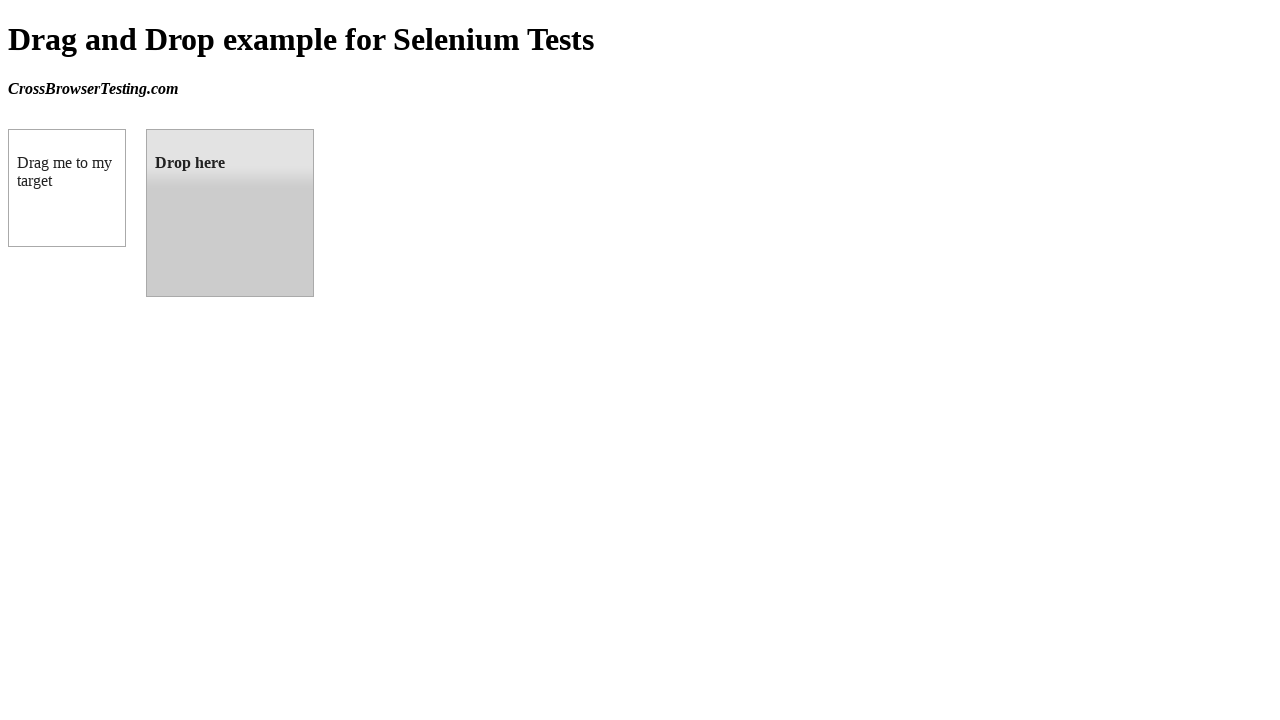

Retrieved bounding box for source element
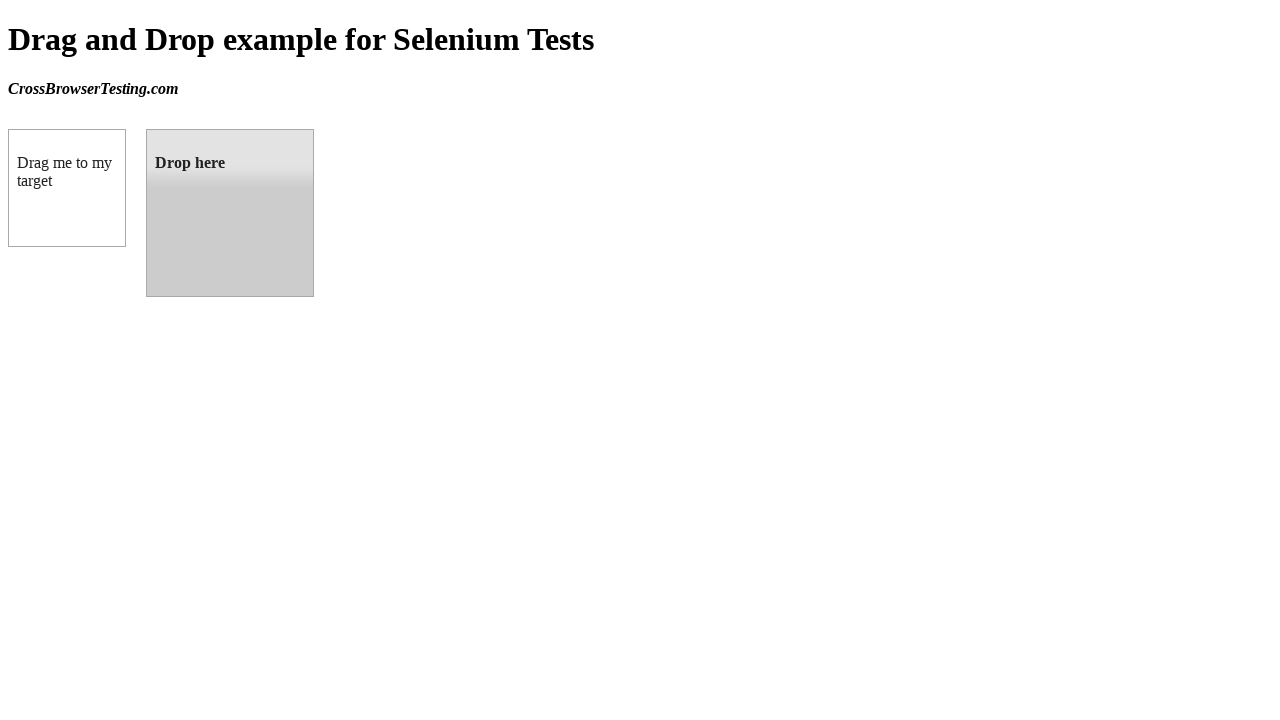

Retrieved bounding box for target element
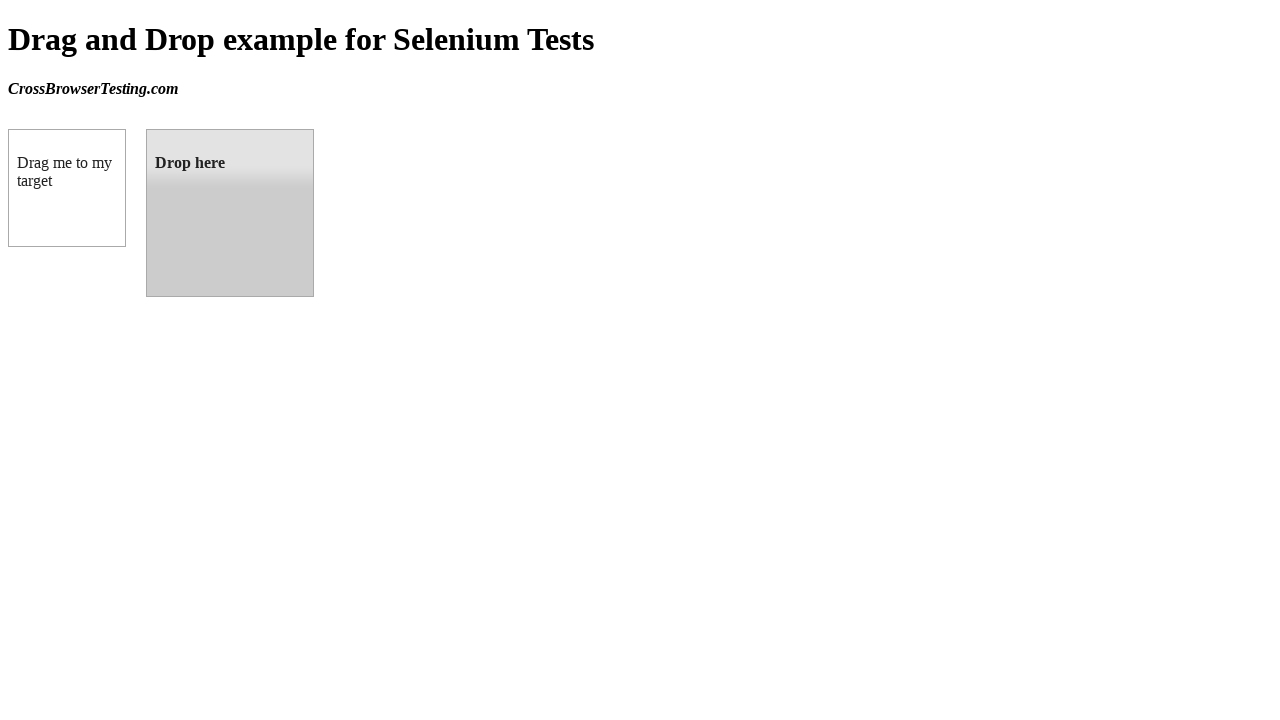

Moved mouse to center of source element at (67, 188)
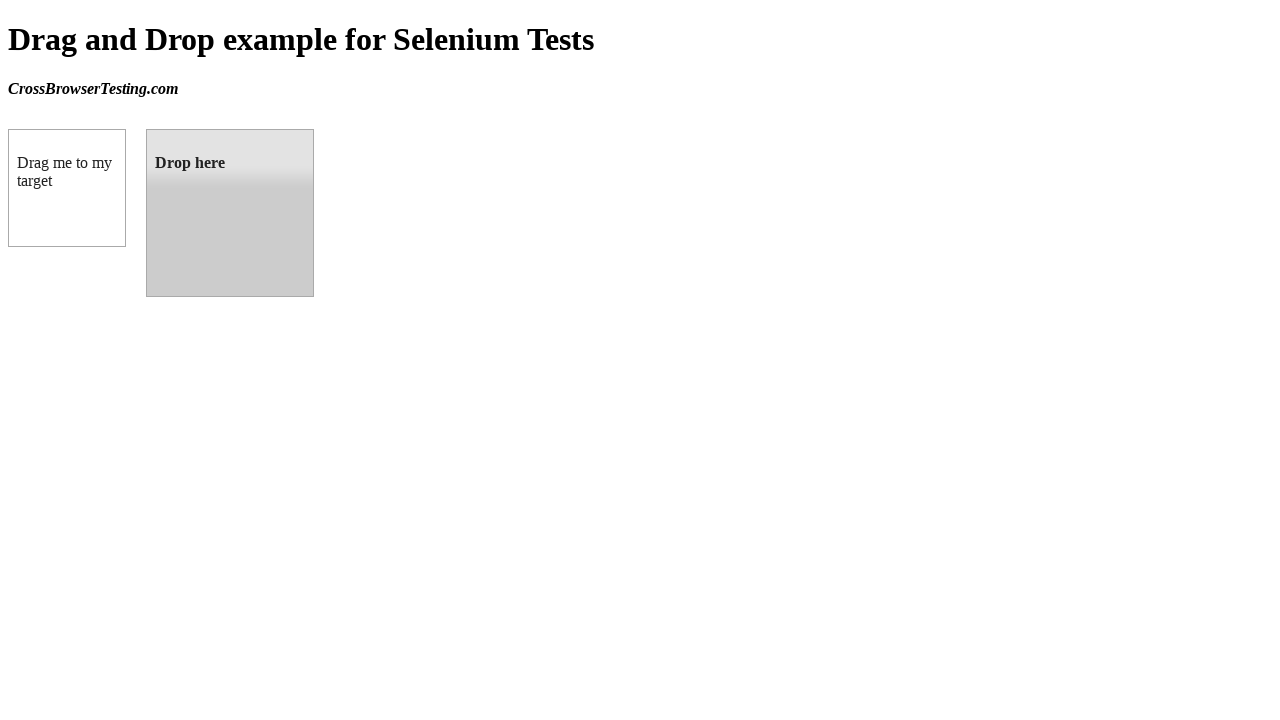

Pressed and held mouse button on source element at (67, 188)
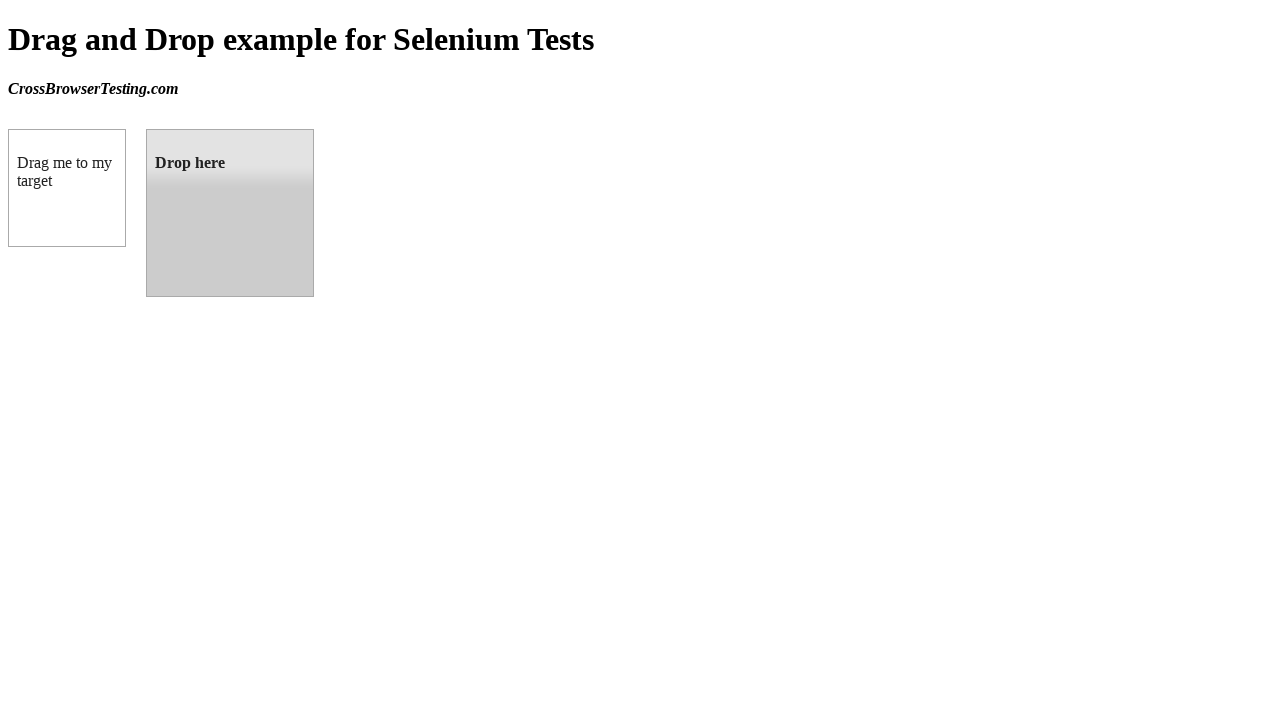

Moved mouse to center of target element at (230, 213)
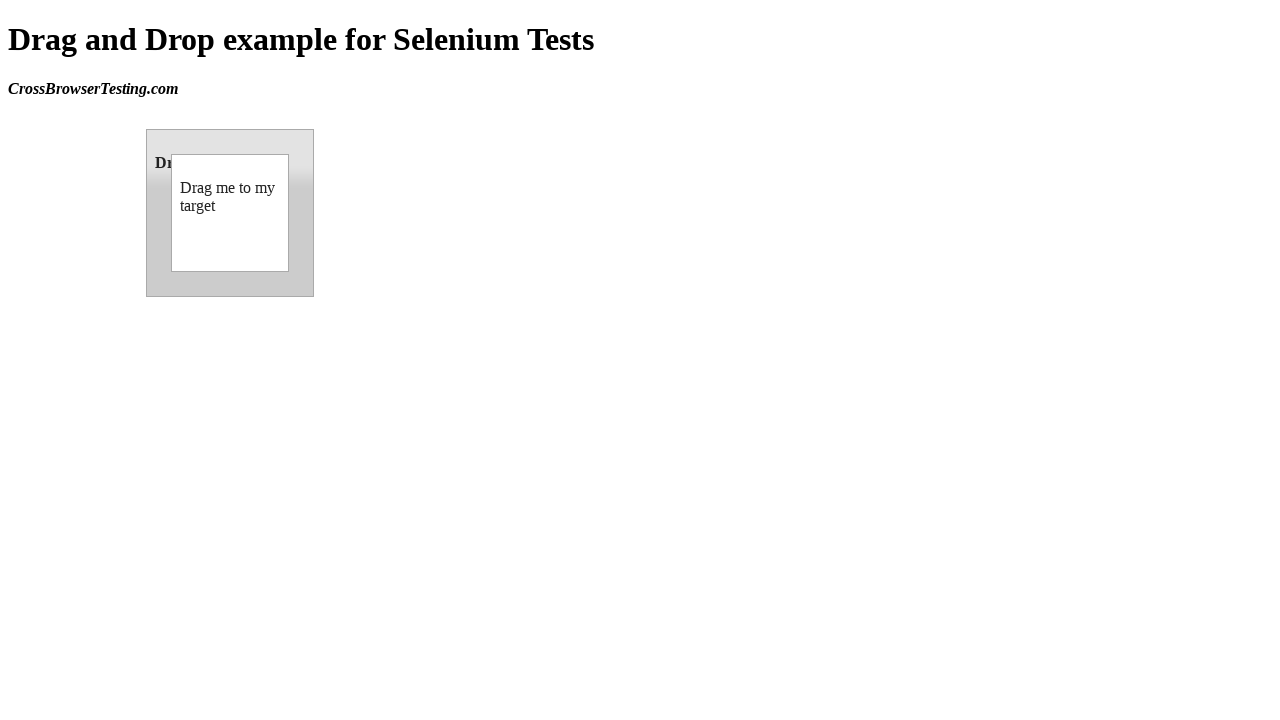

Released mouse button on target element to complete drag and drop at (230, 213)
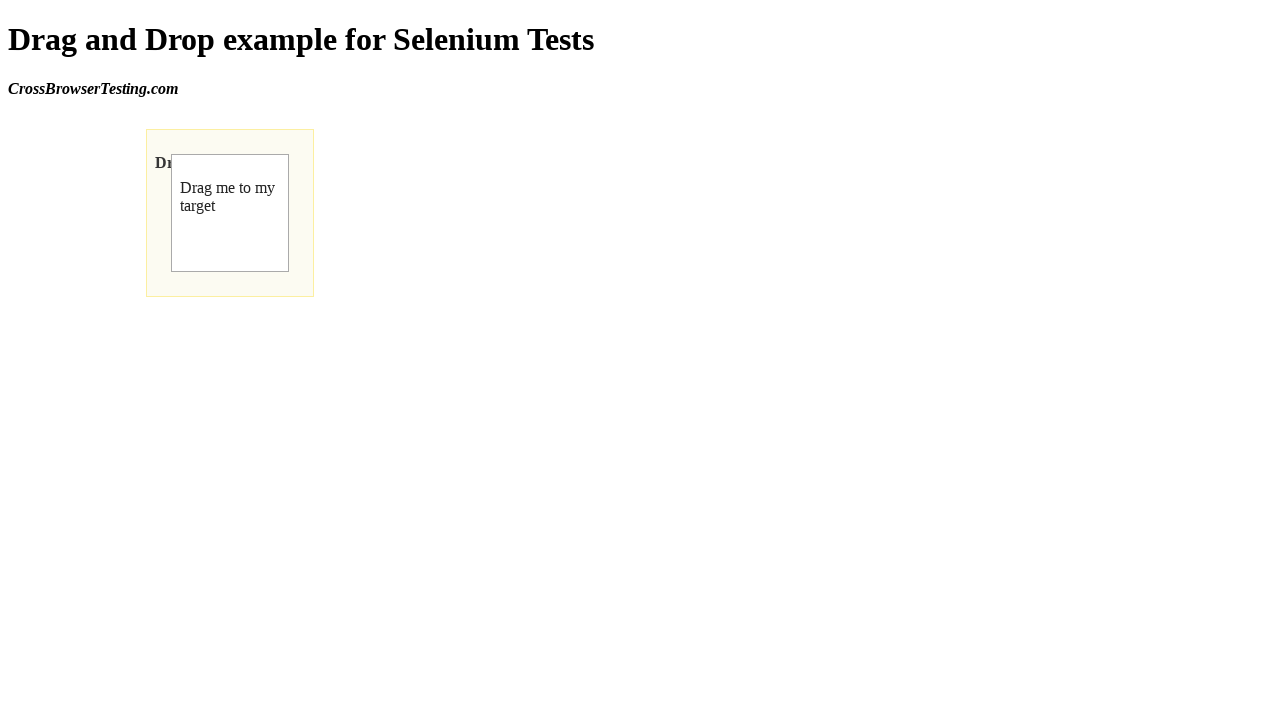

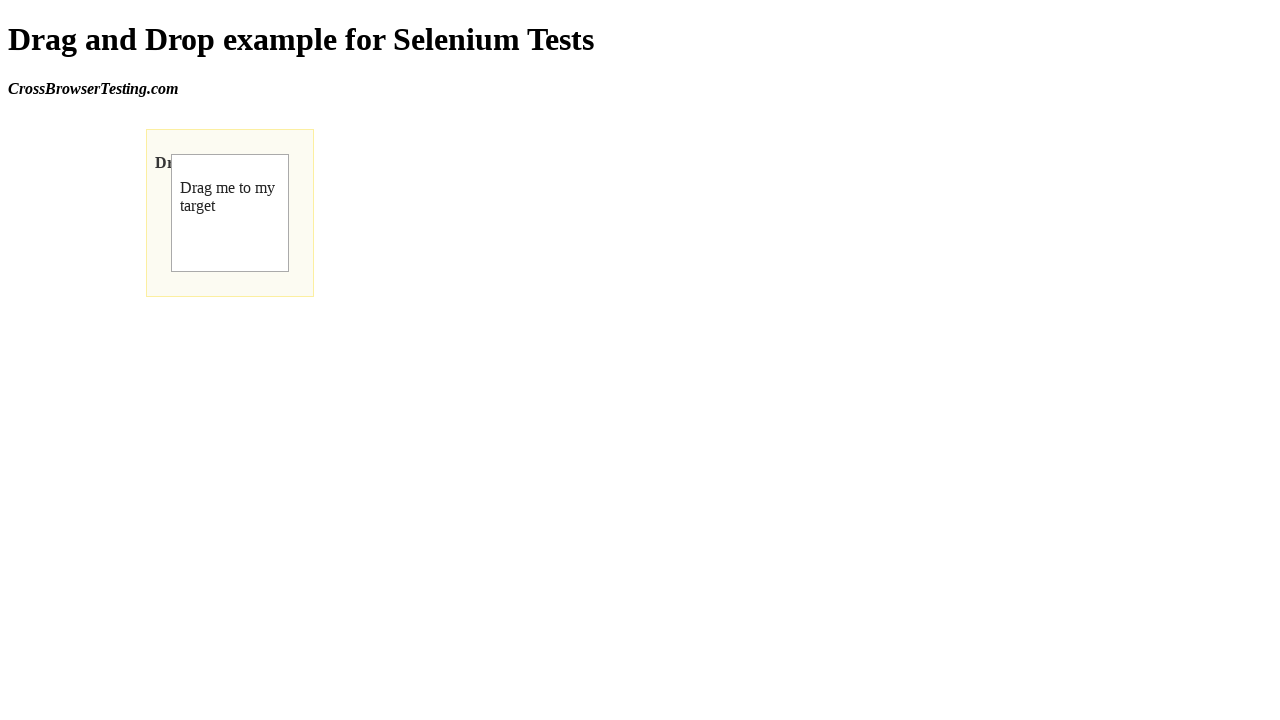